Clicks on alert button, accepts the alert, and verifies the result message

Starting URL: https://the-internet.herokuapp.com/javascript_alerts

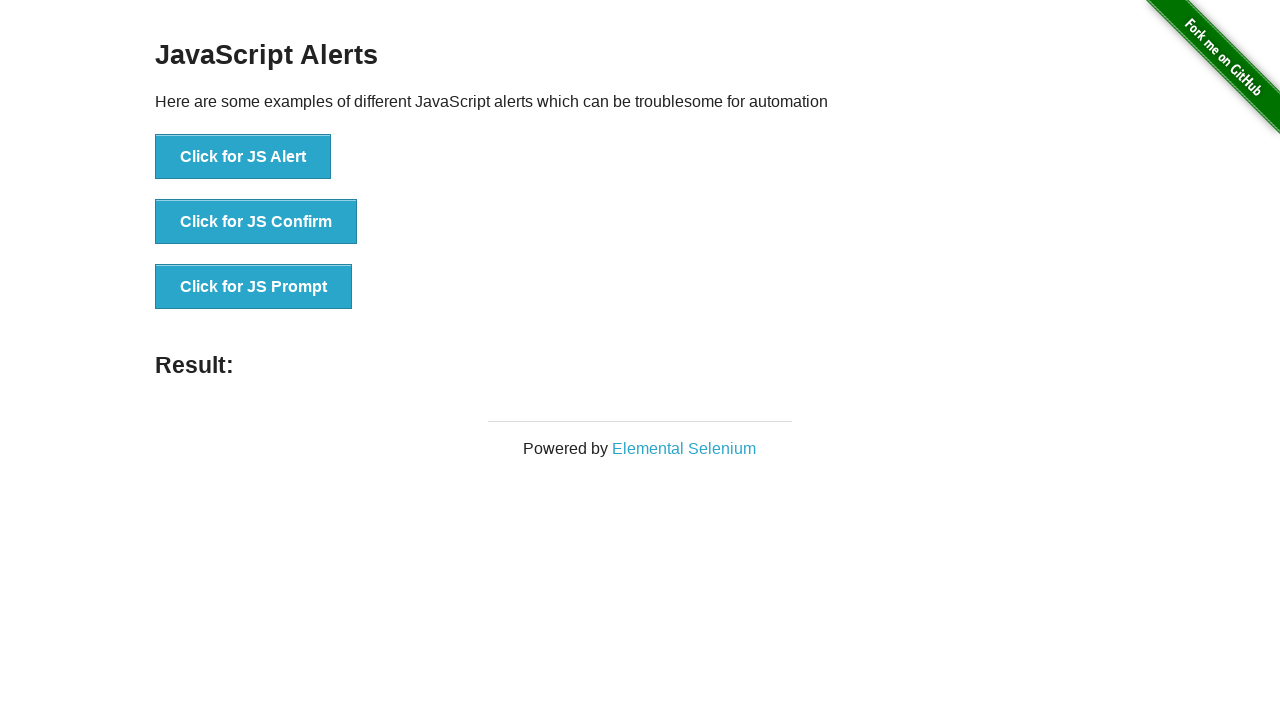

Set up dialog handler to accept alerts
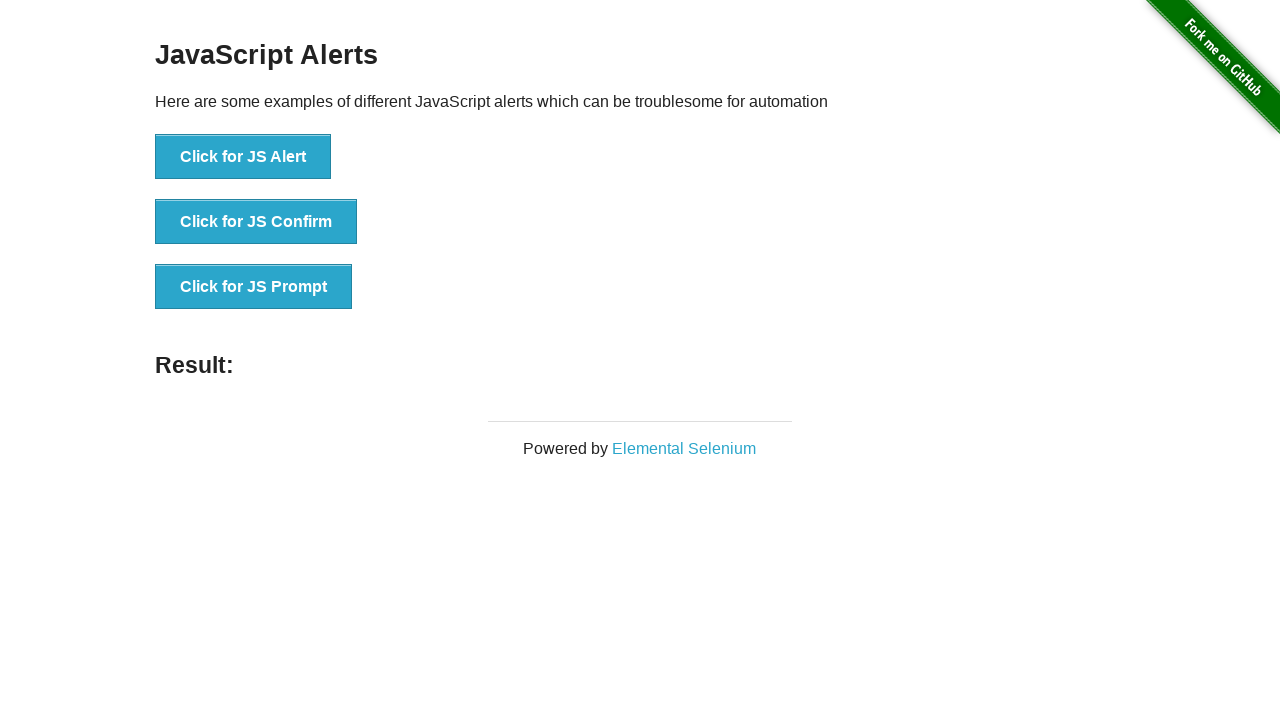

Clicked alert button to trigger JavaScript alert at (243, 157) on [onclick='jsAlert()']
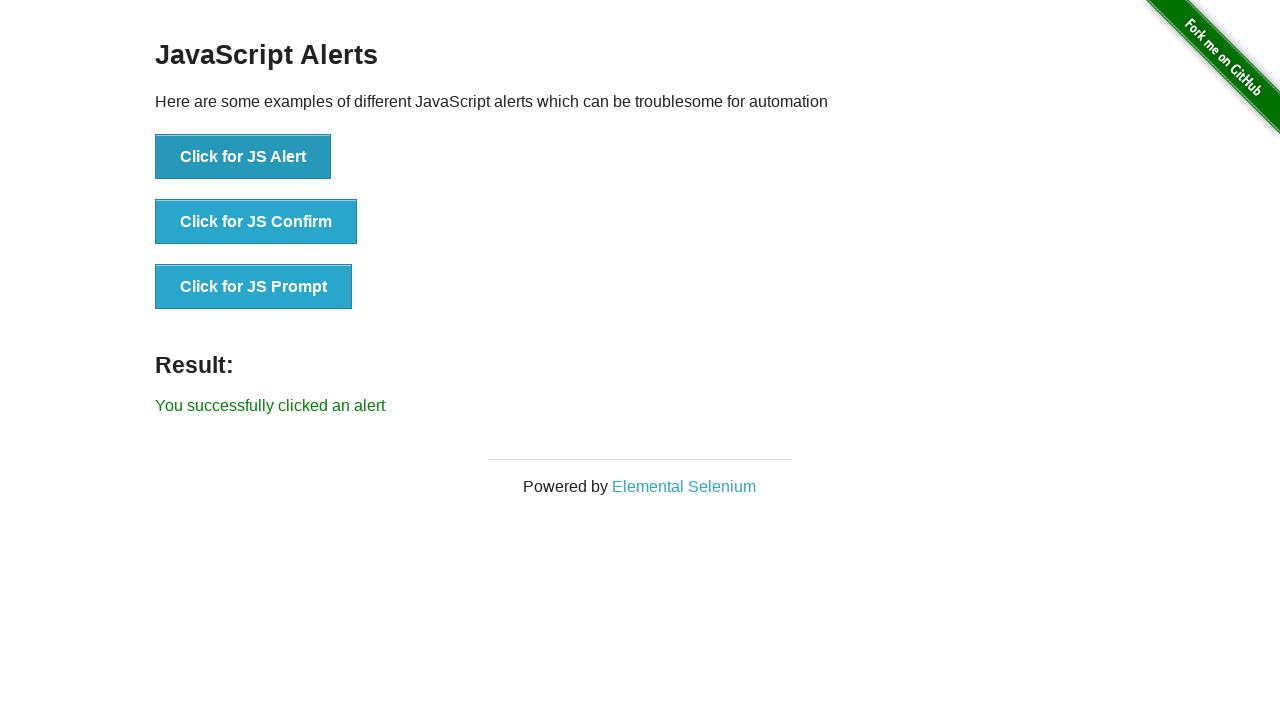

Retrieved result message text
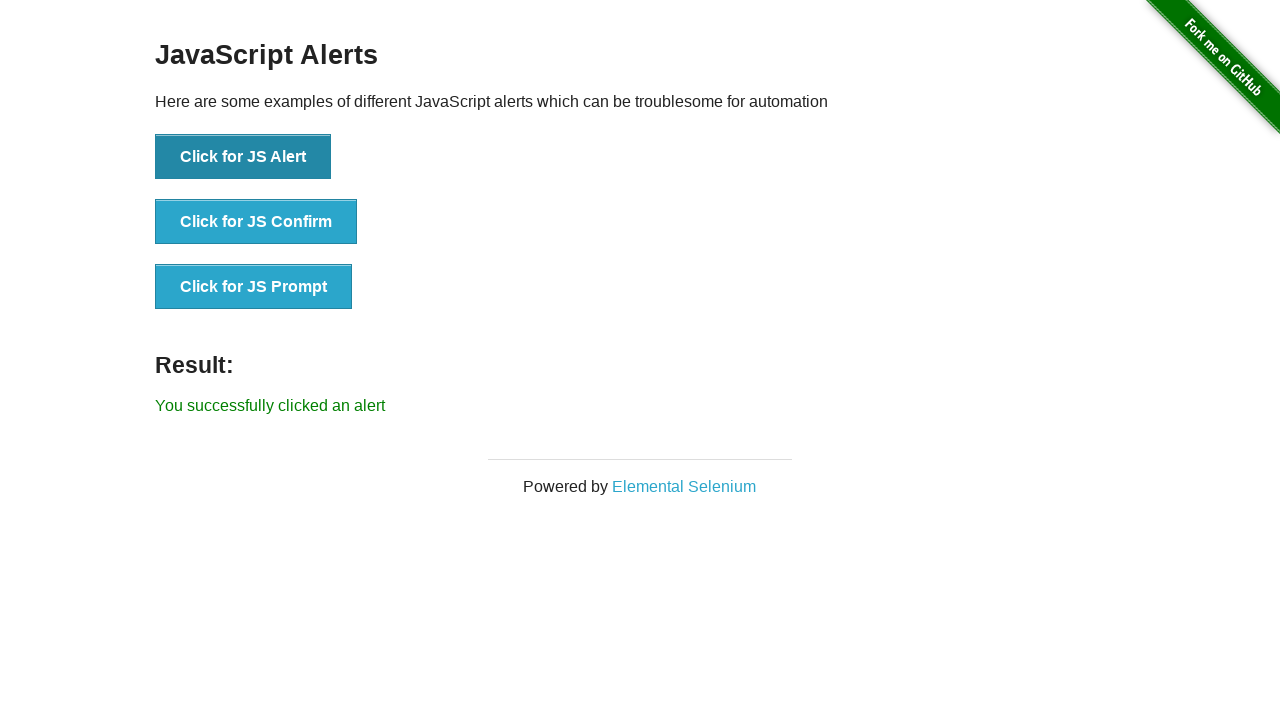

Verified result message equals 'You successfully clicked an alert'
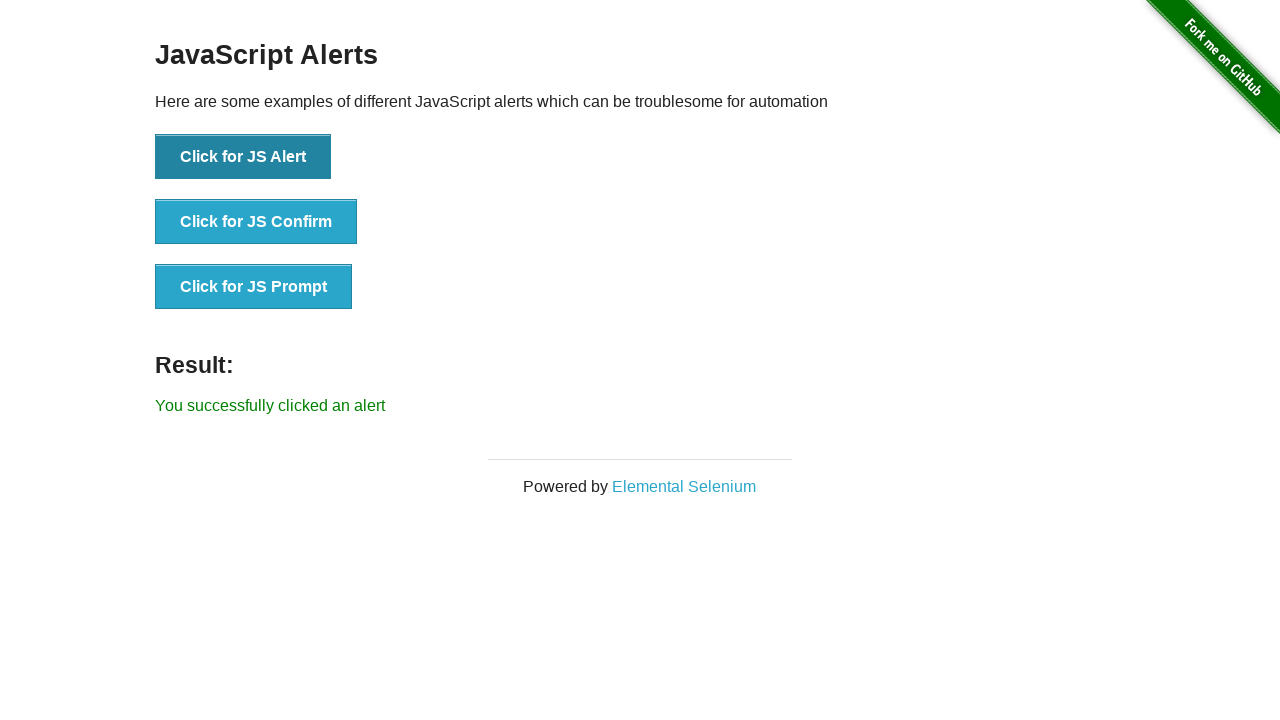

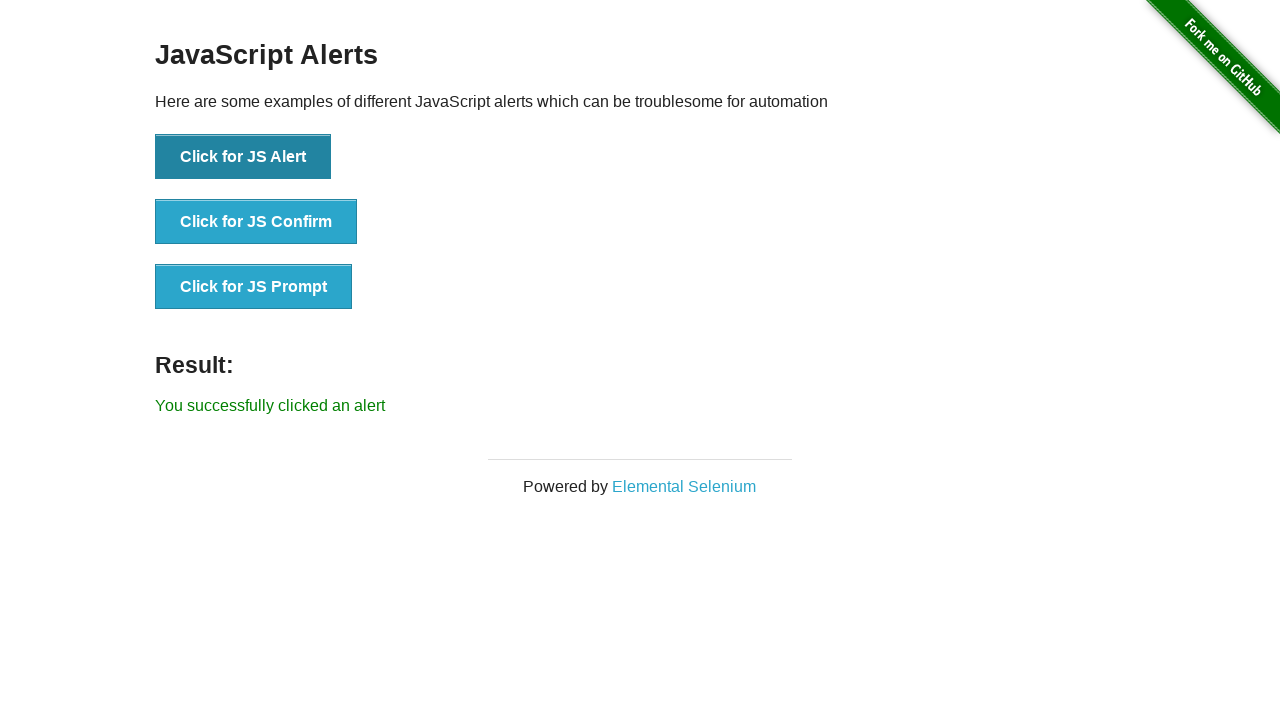